Tests the forgot password functionality by navigating to the password reset page, entering an email, and setting a new password with confirmation.

Starting URL: https://rahulshettyacademy.com/client/

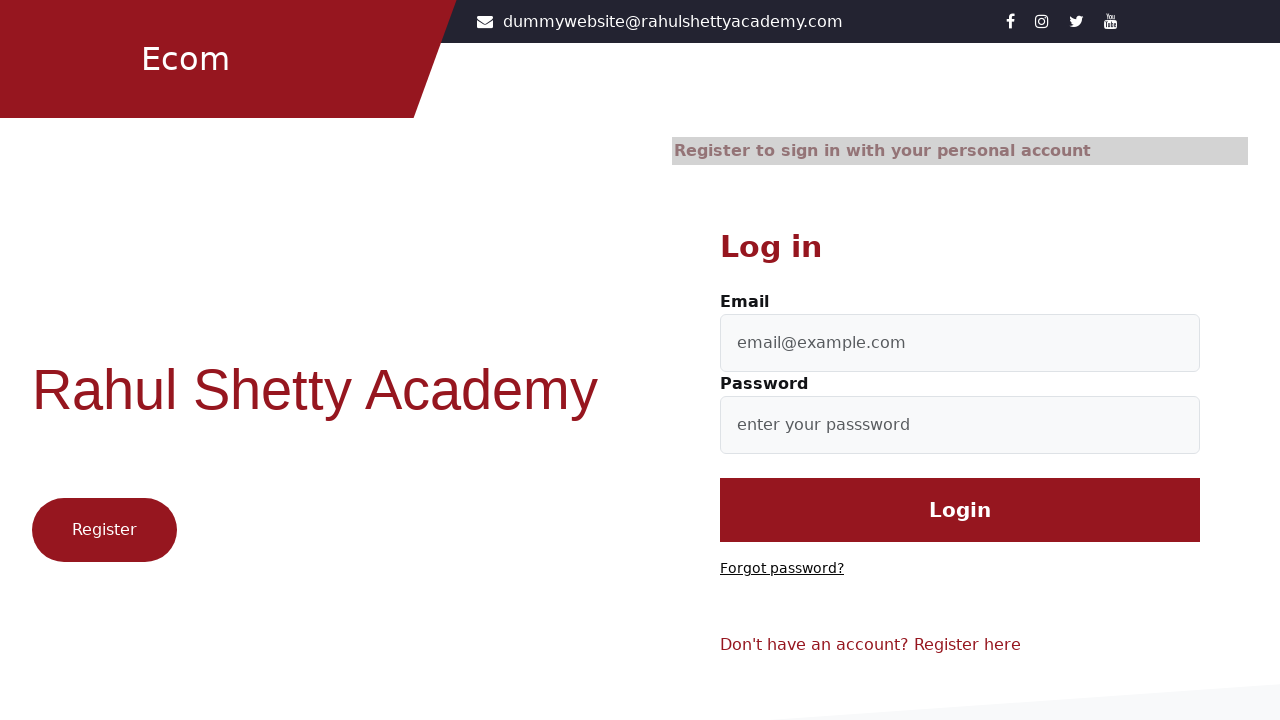

Clicked 'Forgot password?' link at (782, 569) on text=Forgot password?
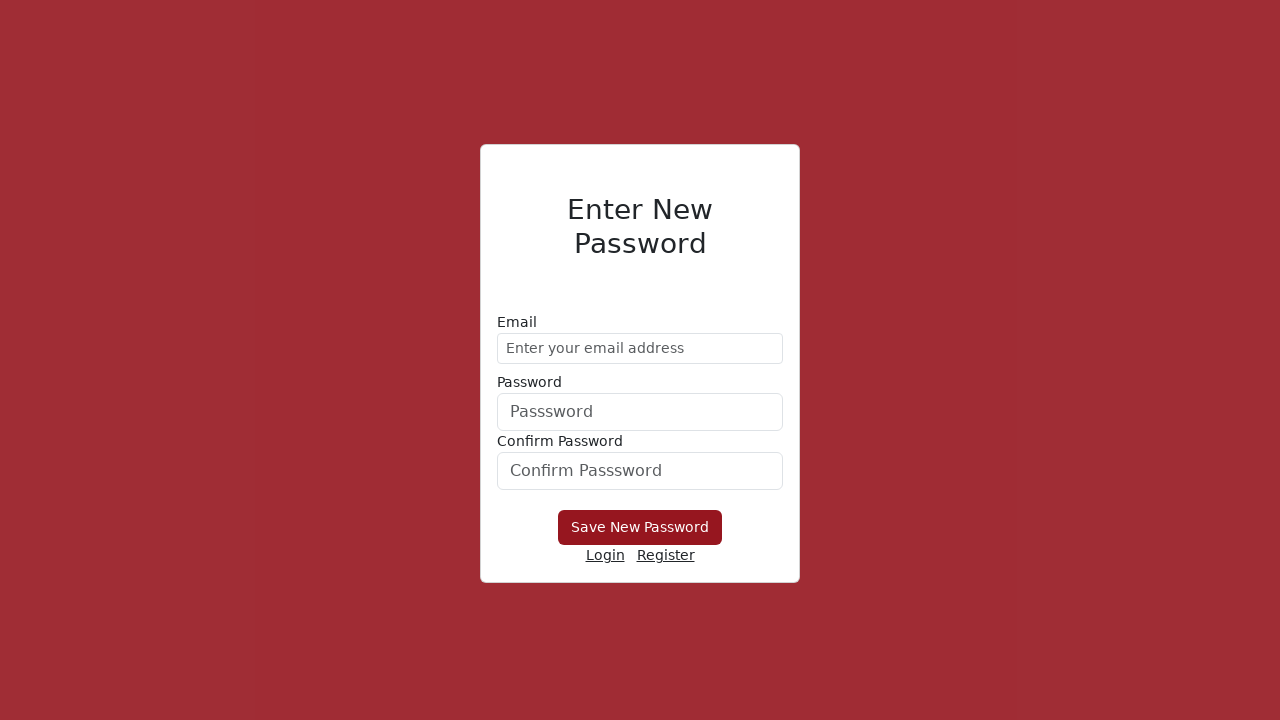

Entered email address 'demo@gmail.com' for password recovery on //form/div[1]/input
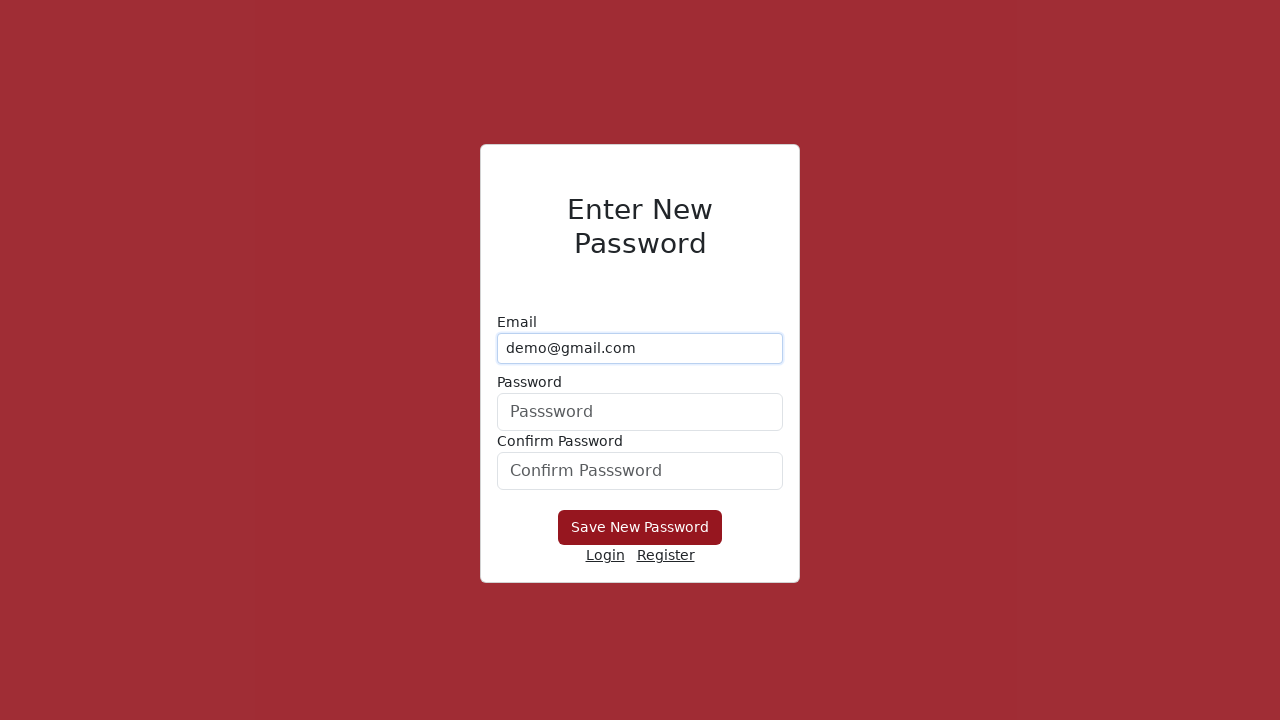

Entered new password 'Hello@1234' on form div:nth-child(2) input
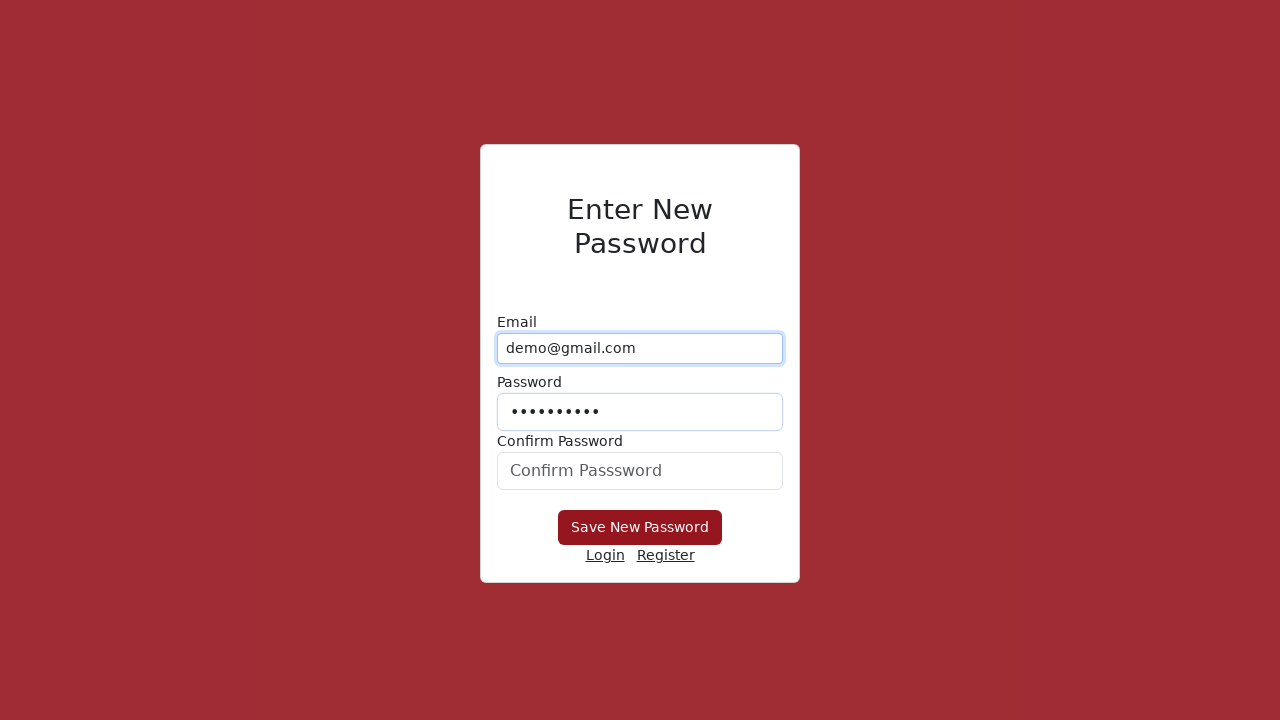

Confirmed new password 'Hello@1234' on #confirmPassword
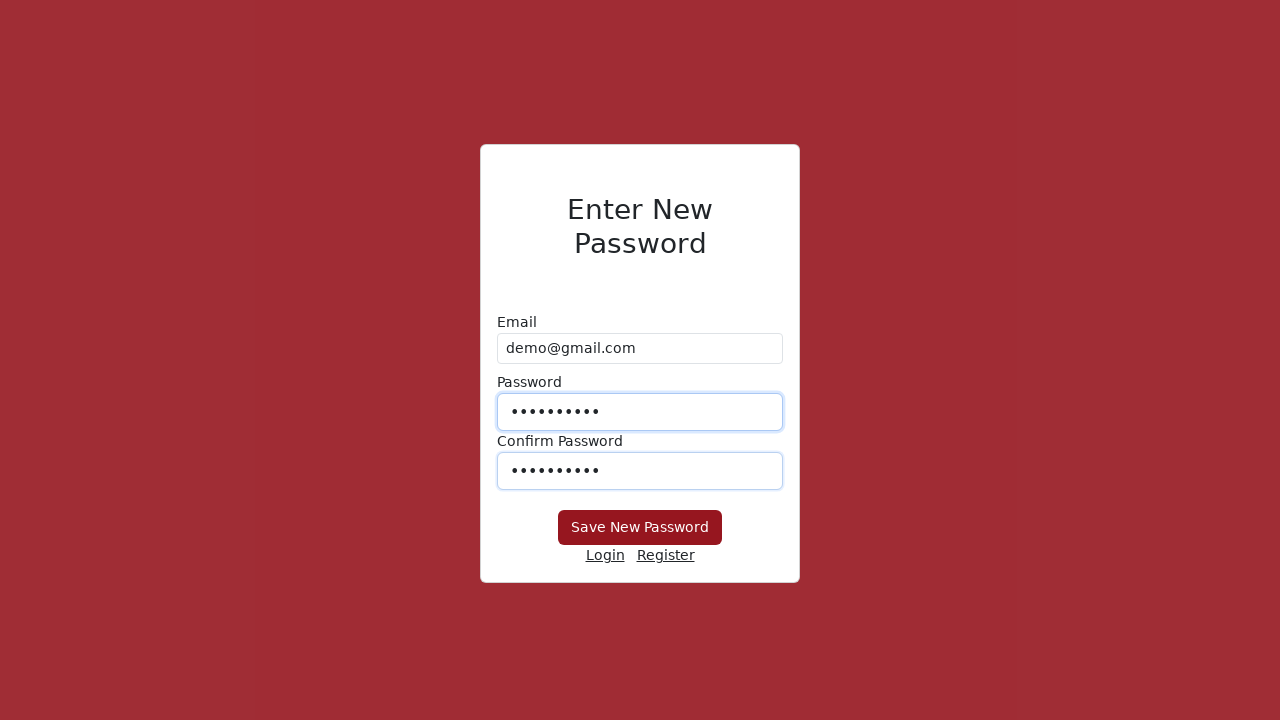

Clicked 'Save New Password' button at (640, 528) on xpath=//button[text()='Save New Password']
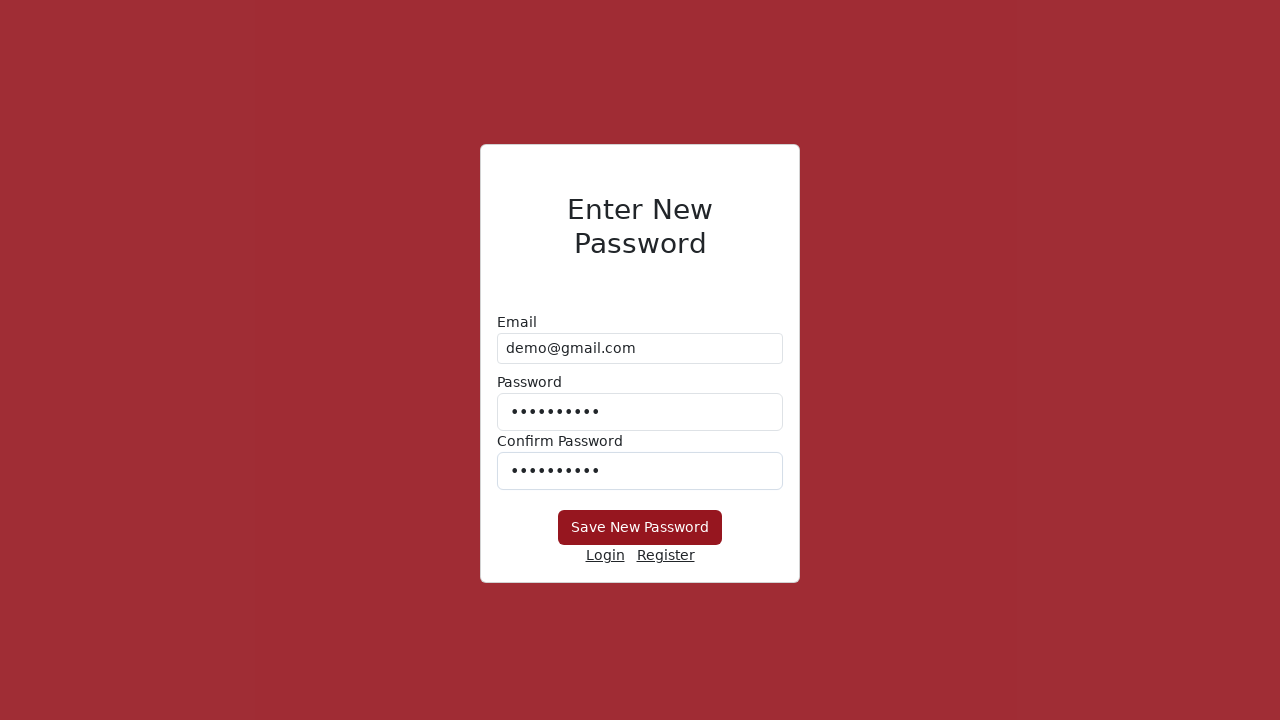

Waited 2 seconds for password reset action to complete
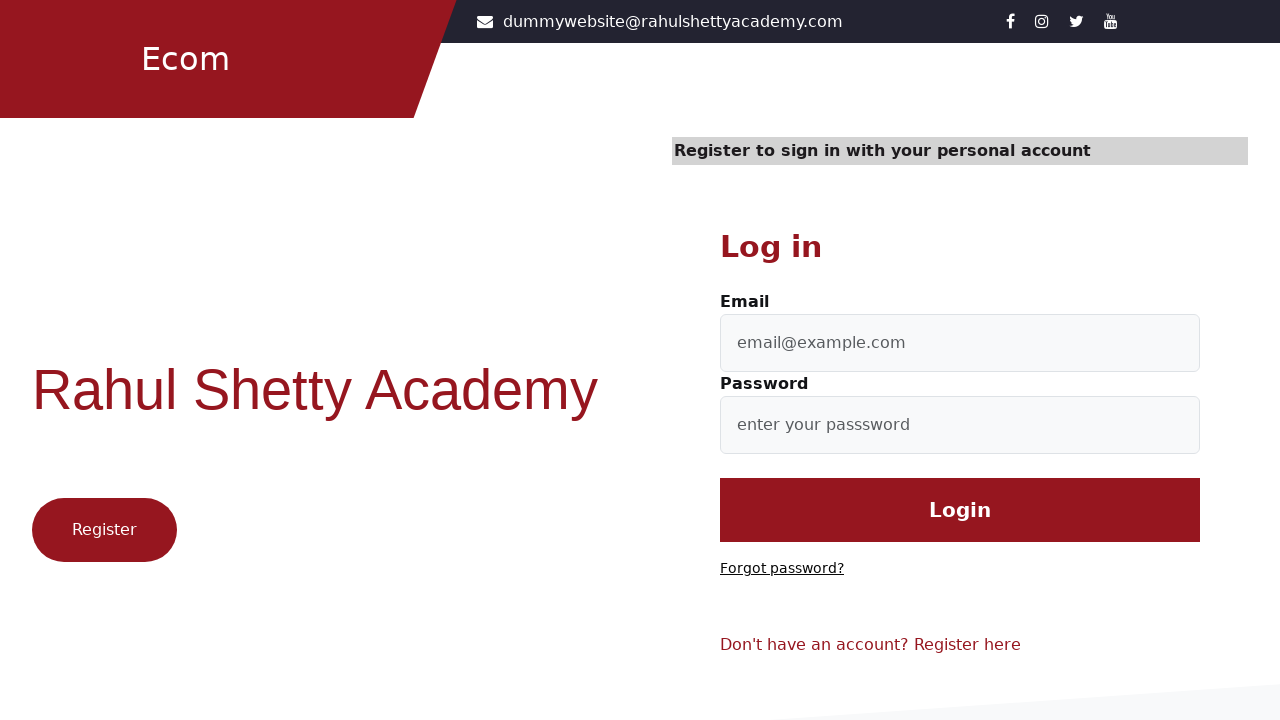

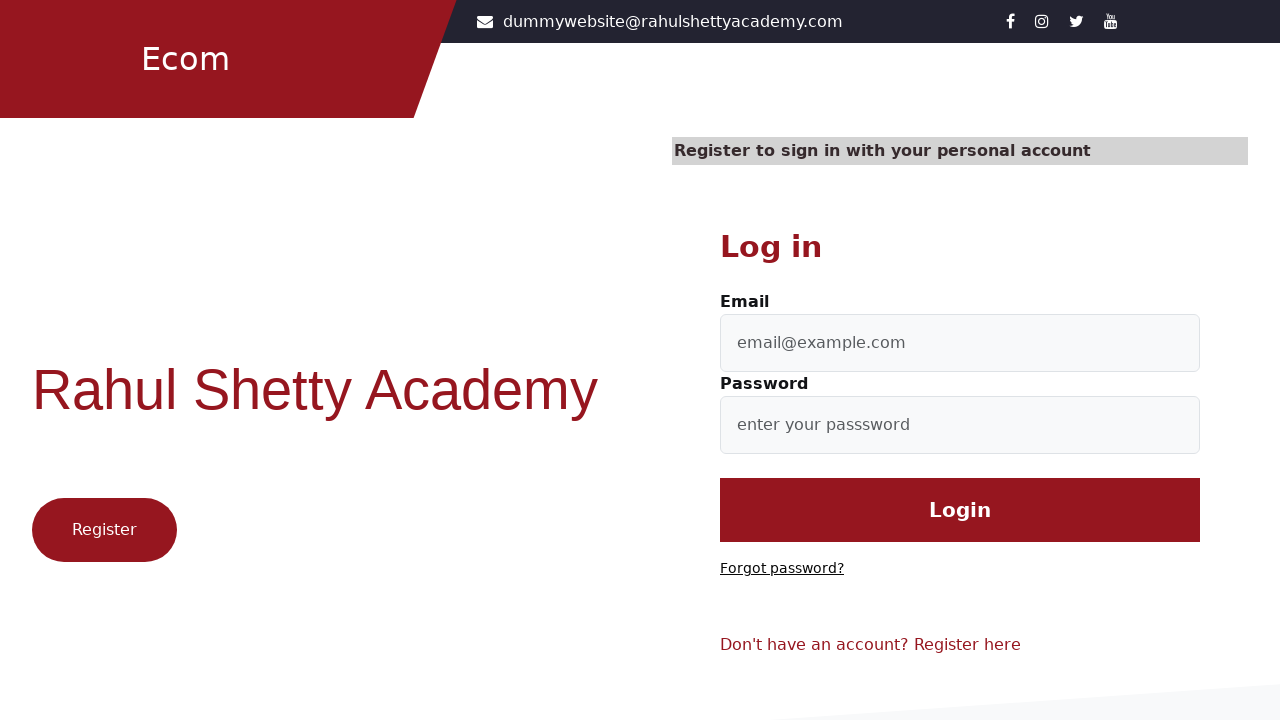